Tests the contact form functionality on DemoBlaze by verifying the logo is displayed, opening the contact modal, and filling in email, name, and message fields.

Starting URL: https://www.demoblaze.com/index.html

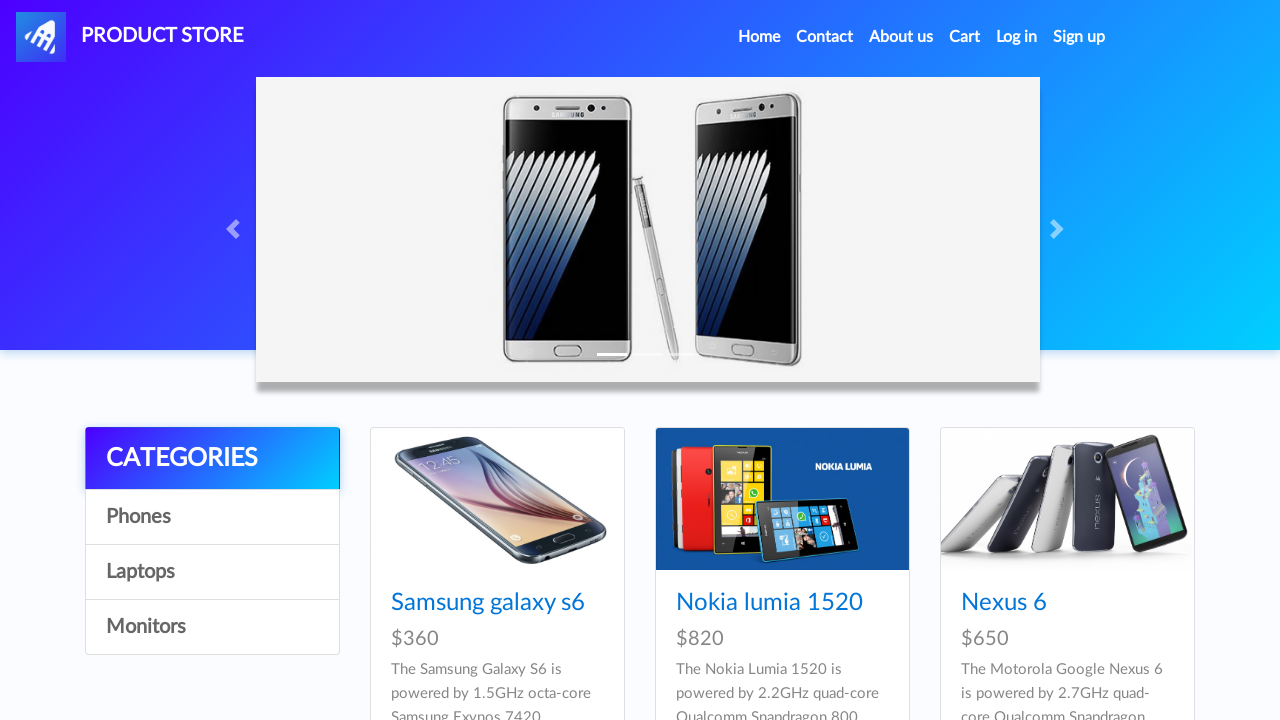

Waited for logo to become visible
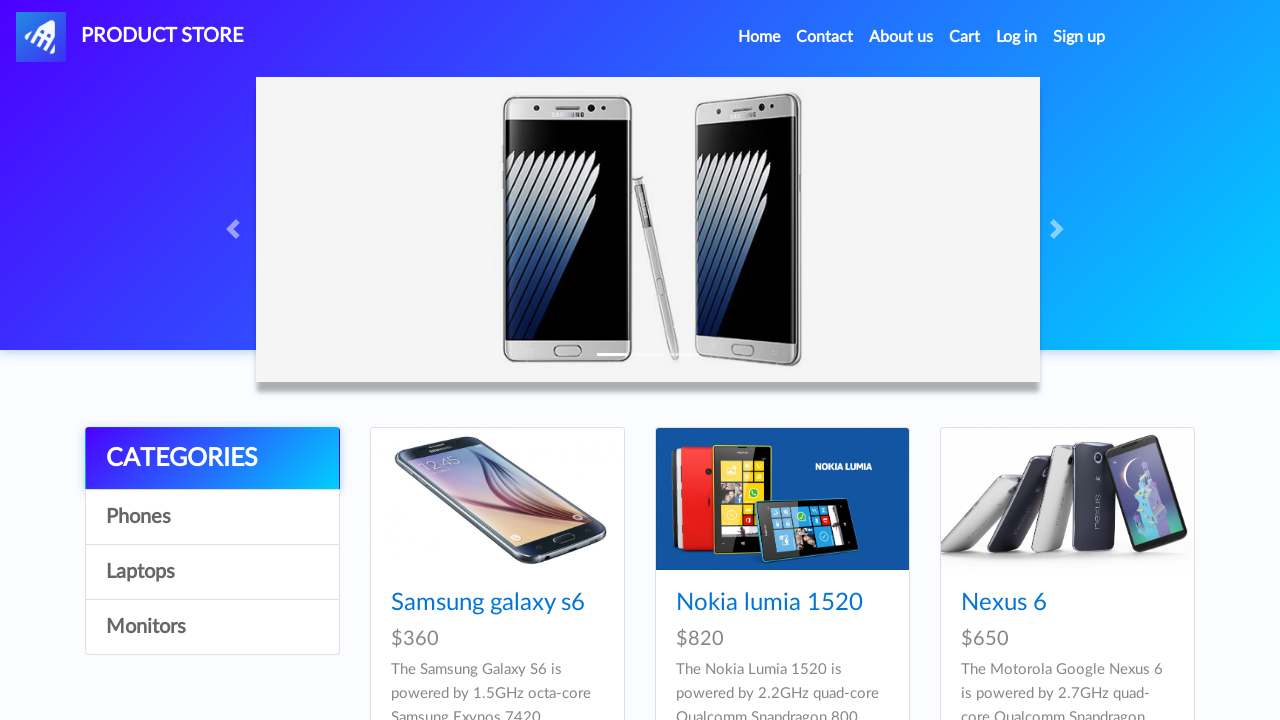

Verified logo is visible
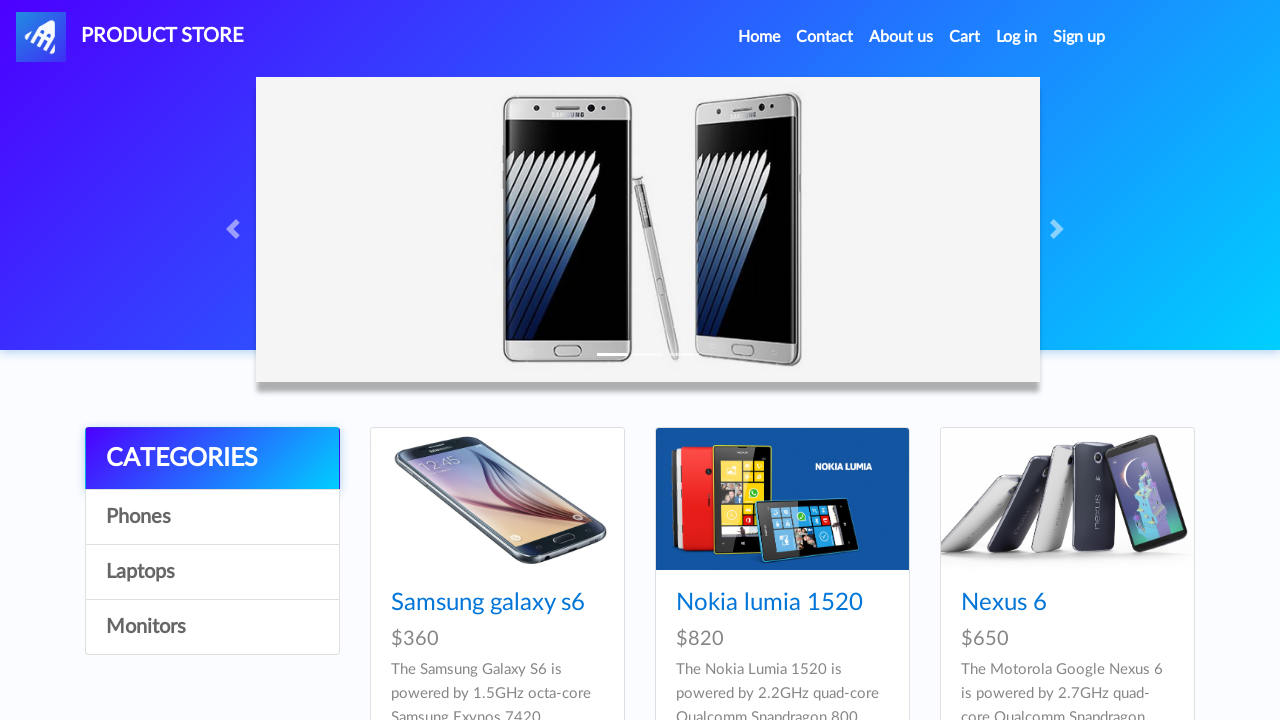

Clicked Contact link to open contact modal at (825, 37) on a.nav-link[href='#']
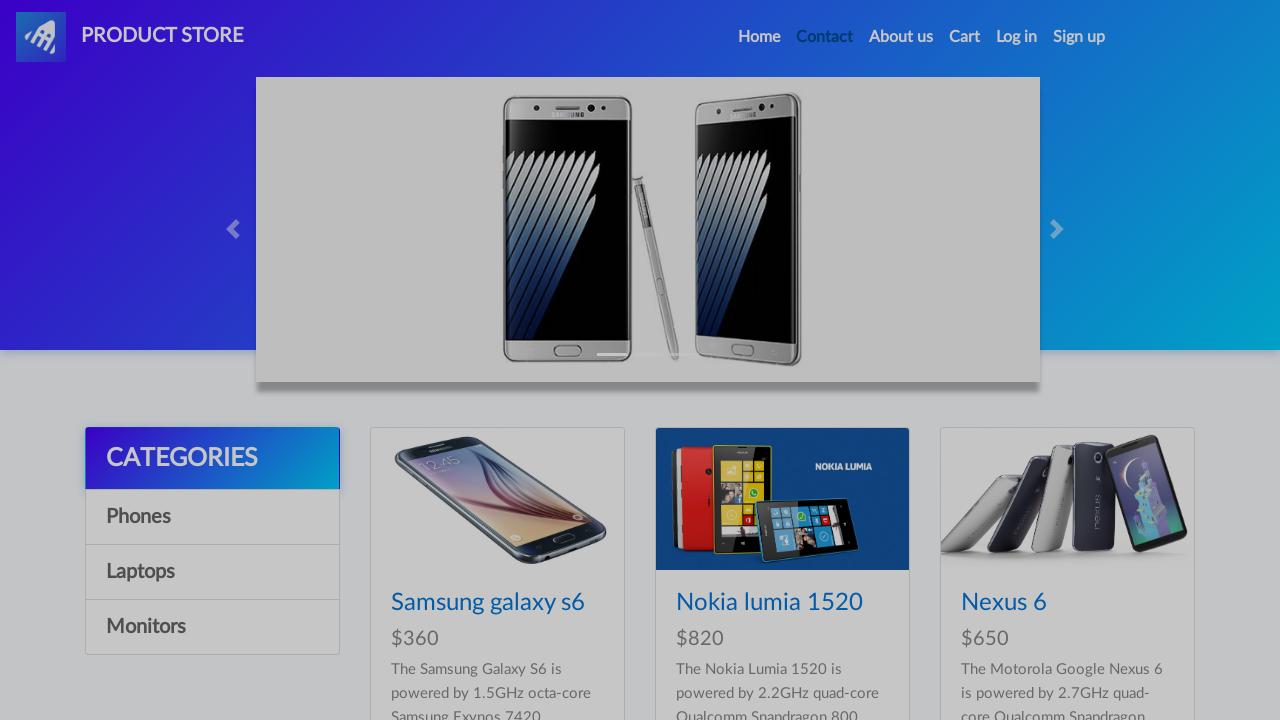

Contact modal opened and email field is visible
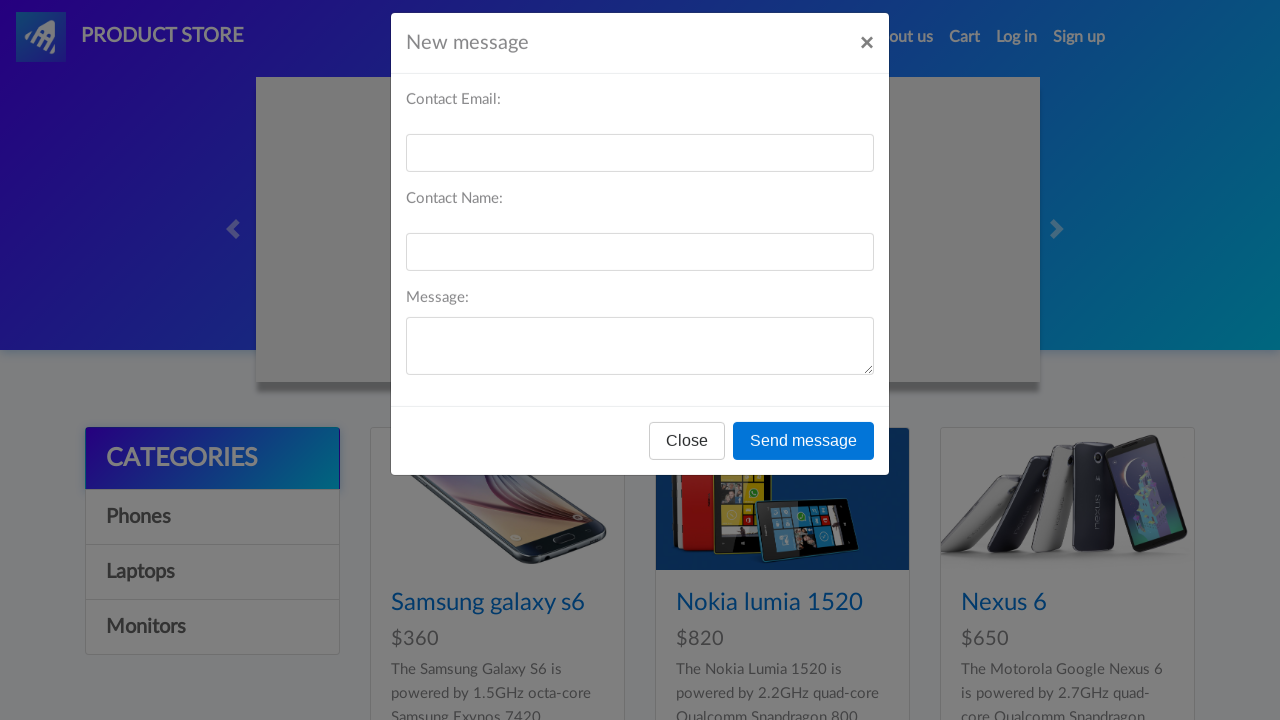

Filled email field with 'Test@gmail.com' on #recipient-email
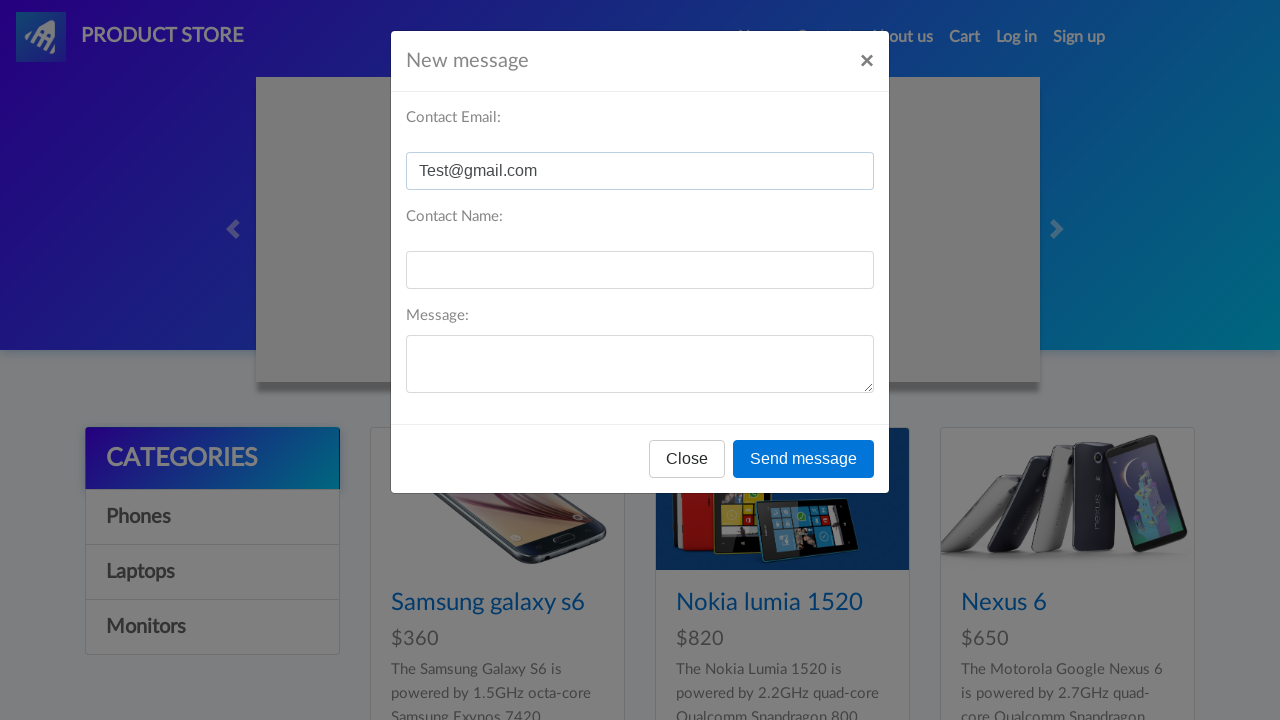

Filled name field with 'Test' on input#recipient-name
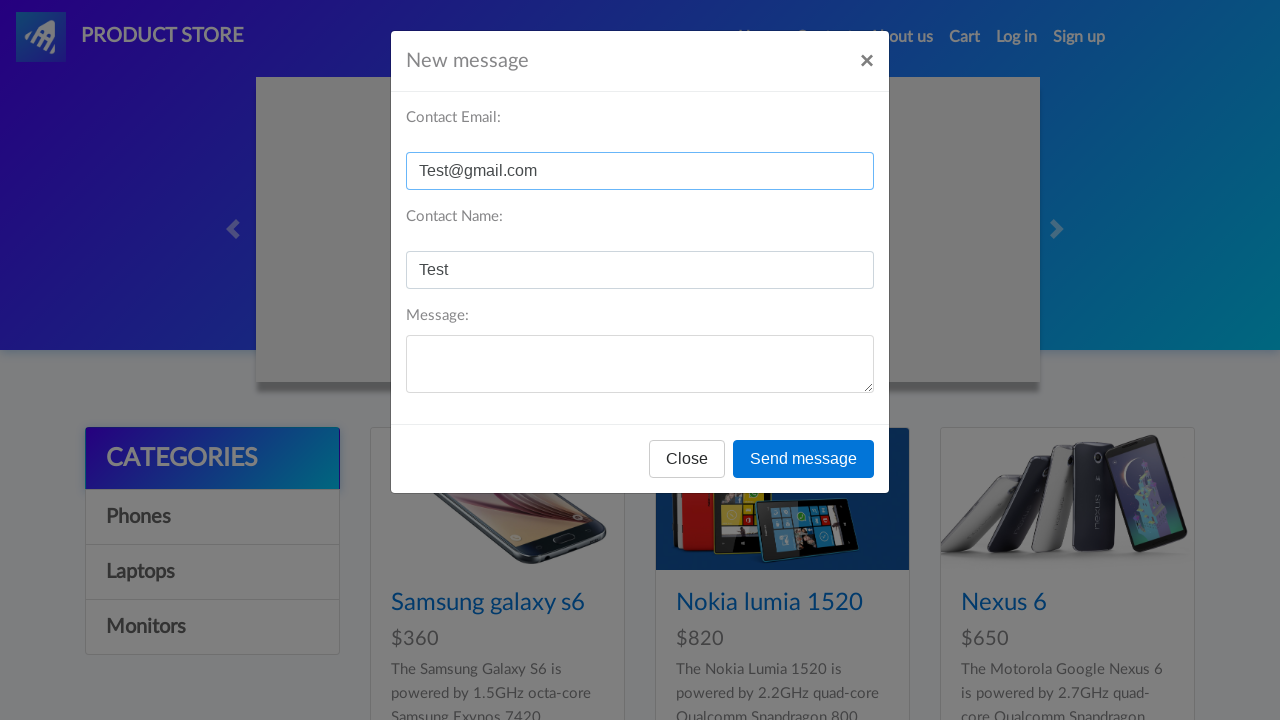

Filled message field with 'Welcome to Demo Blaze, Happy Learning' on textarea[id='message-text']
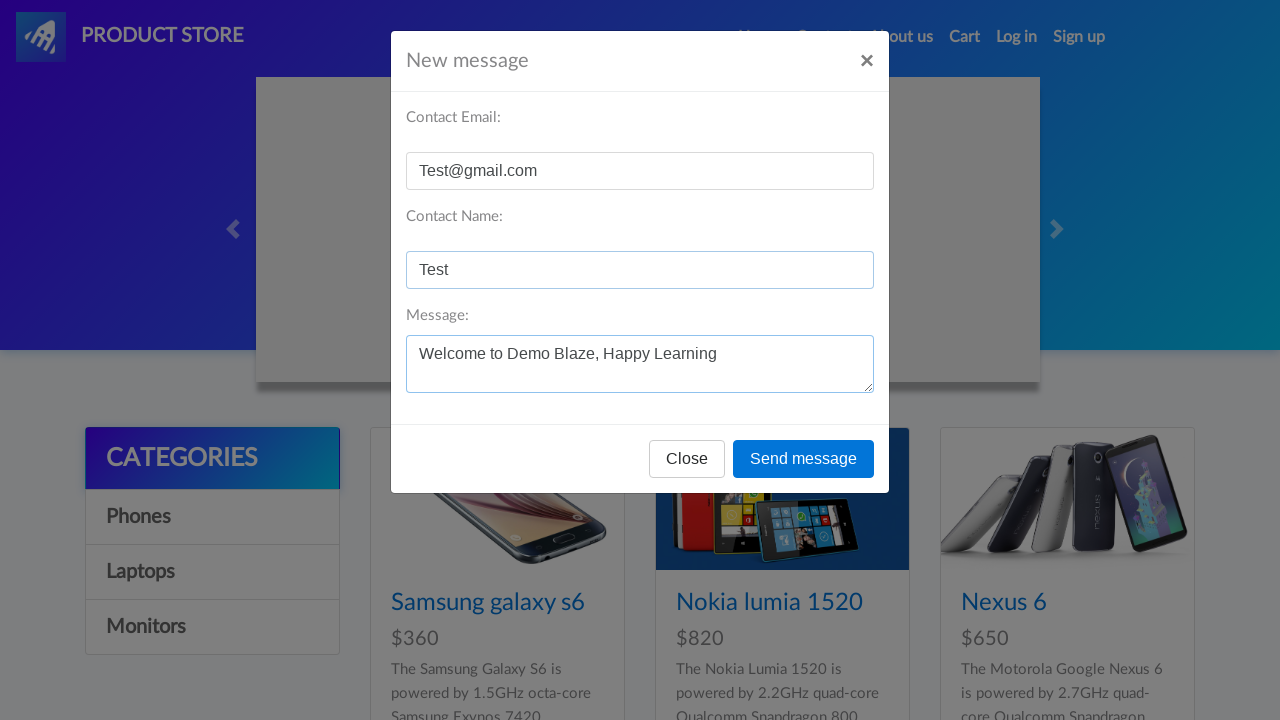

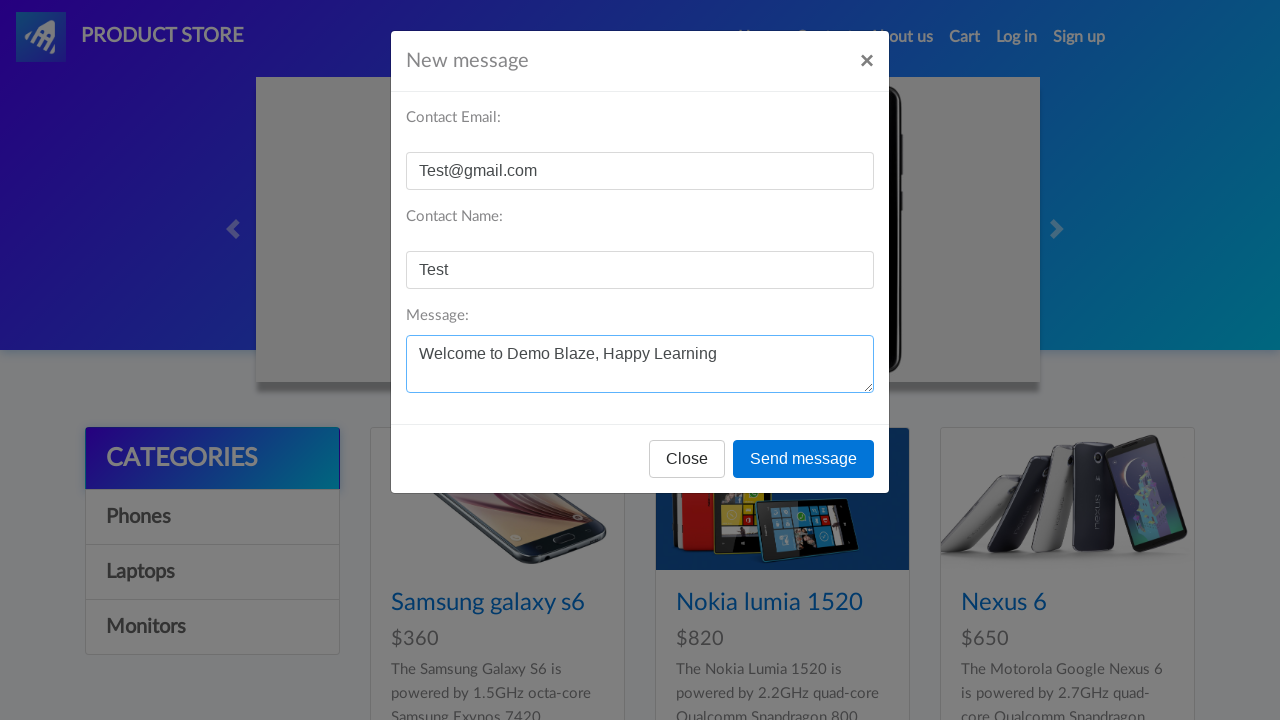